Opens all links from the first column of the footer section in separate tabs and prints their titles

Starting URL: https://www.rahulshettyacademy.com/AutomationPractice/

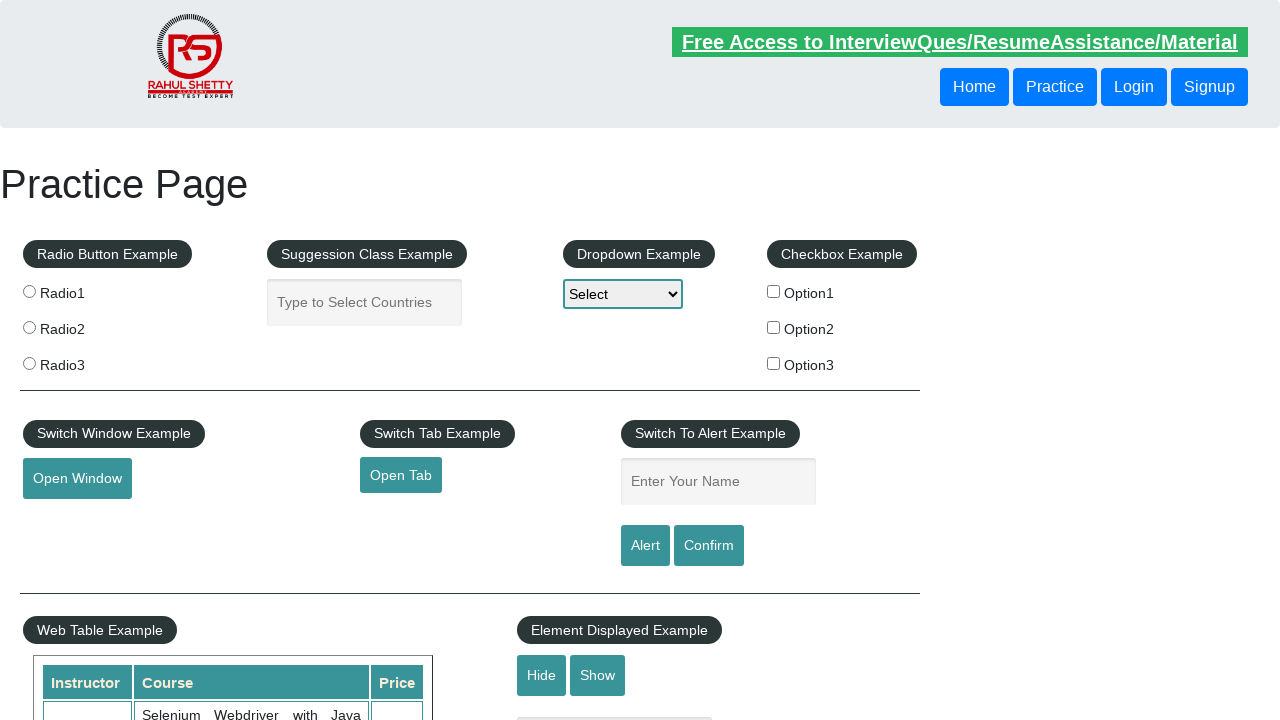

Retrieved all links on the page
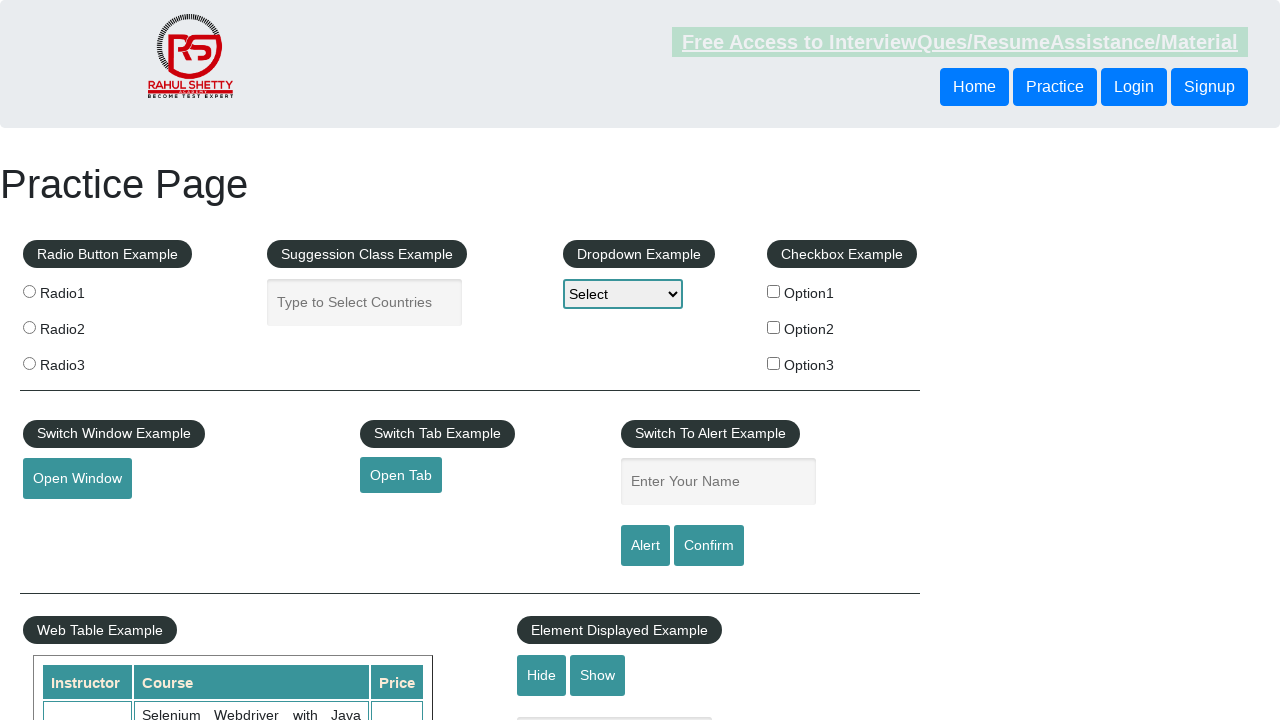

Located footer section with id 'gf-BIG'
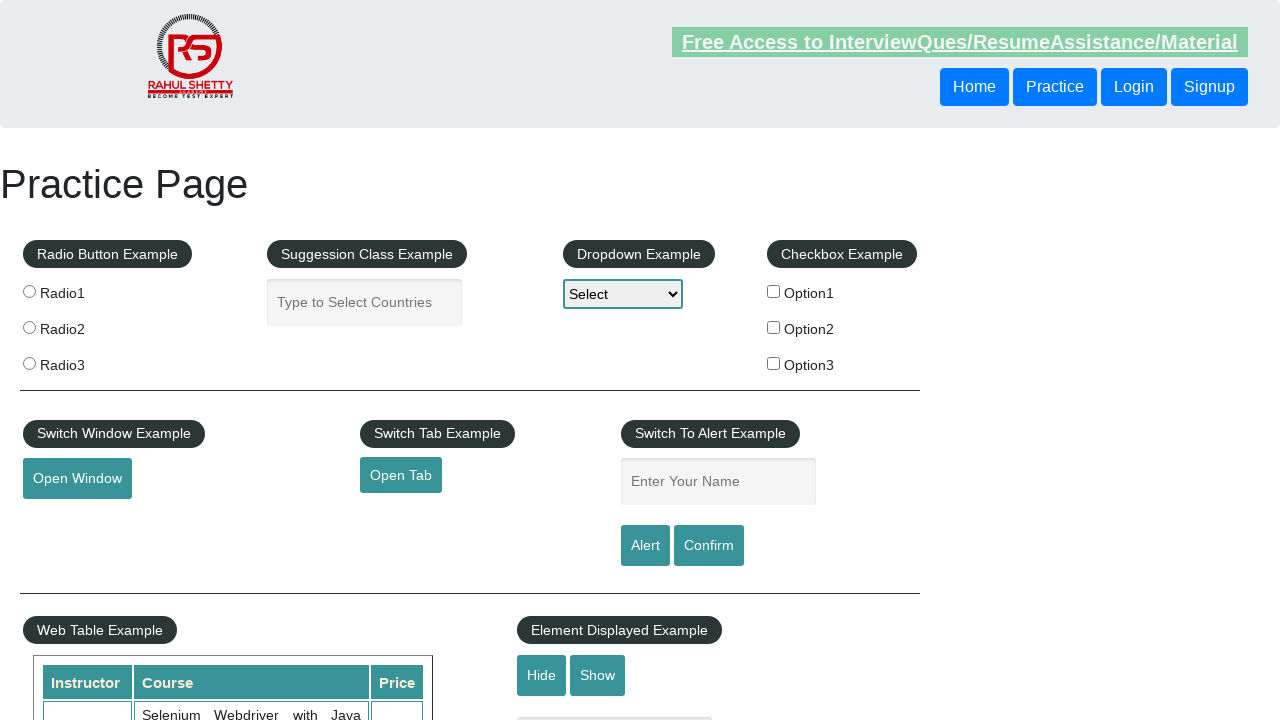

Retrieved all links in footer section
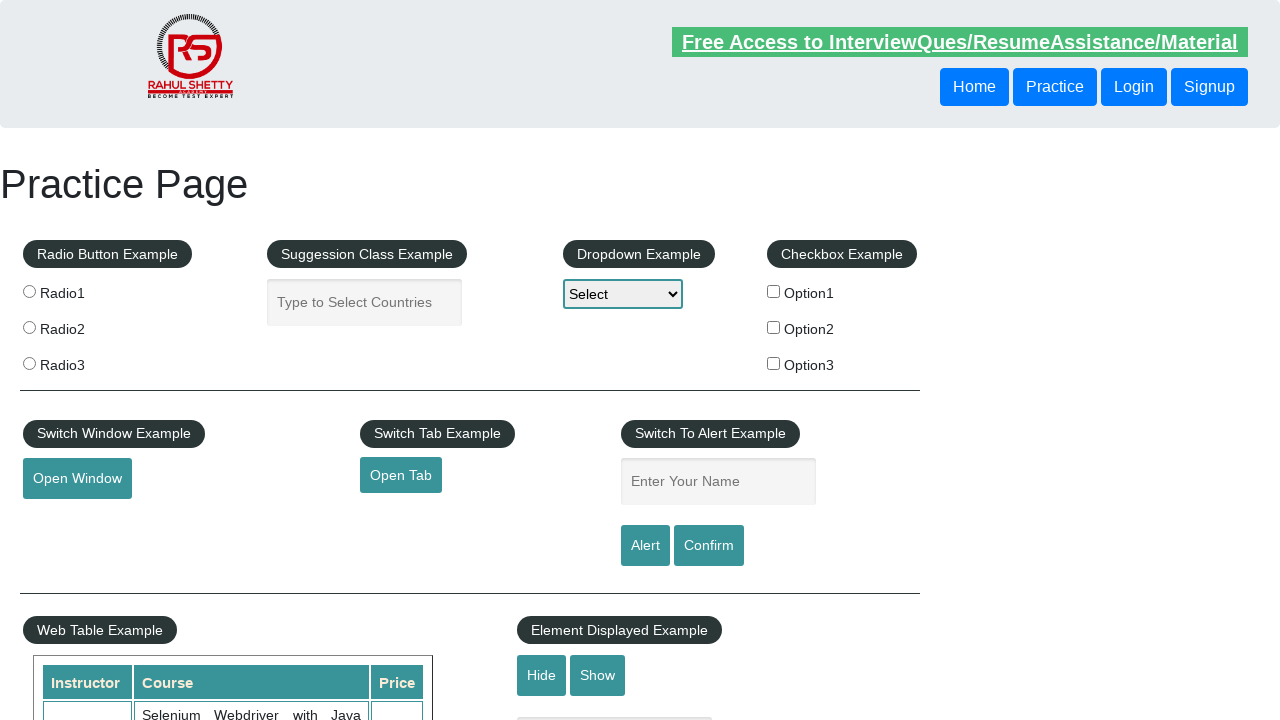

Located first column of footer section
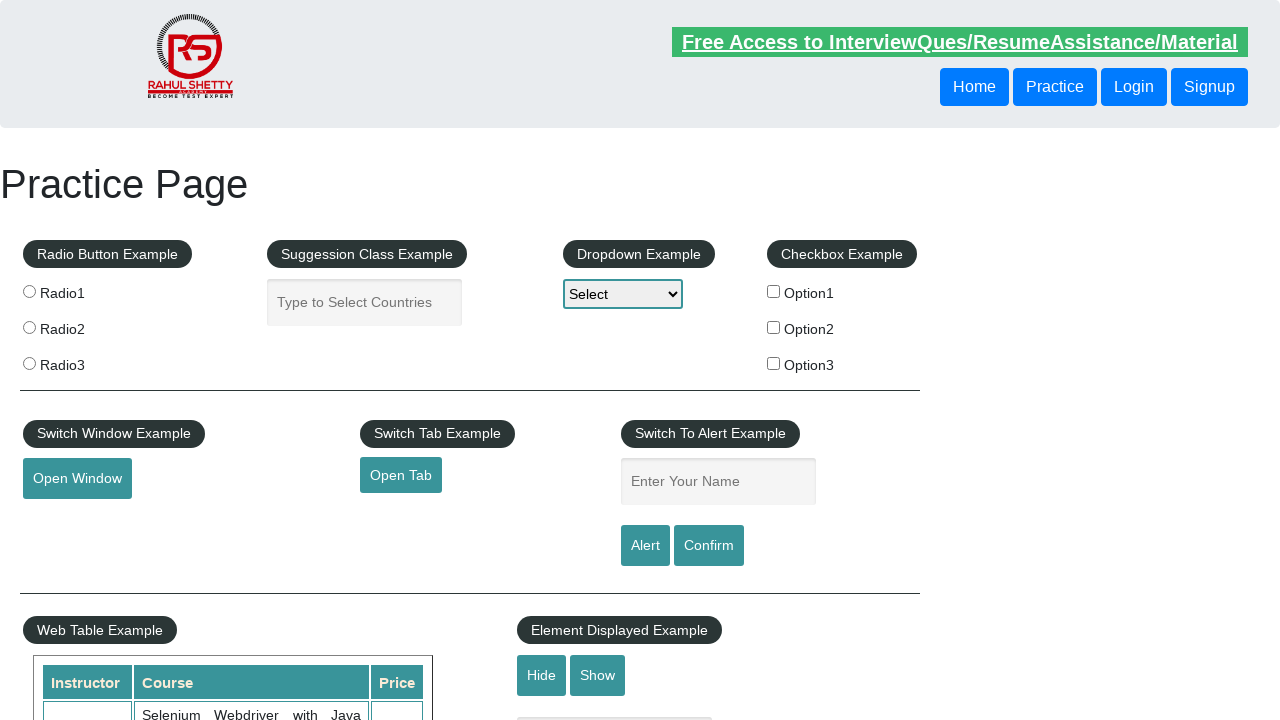

Retrieved all links in first footer column
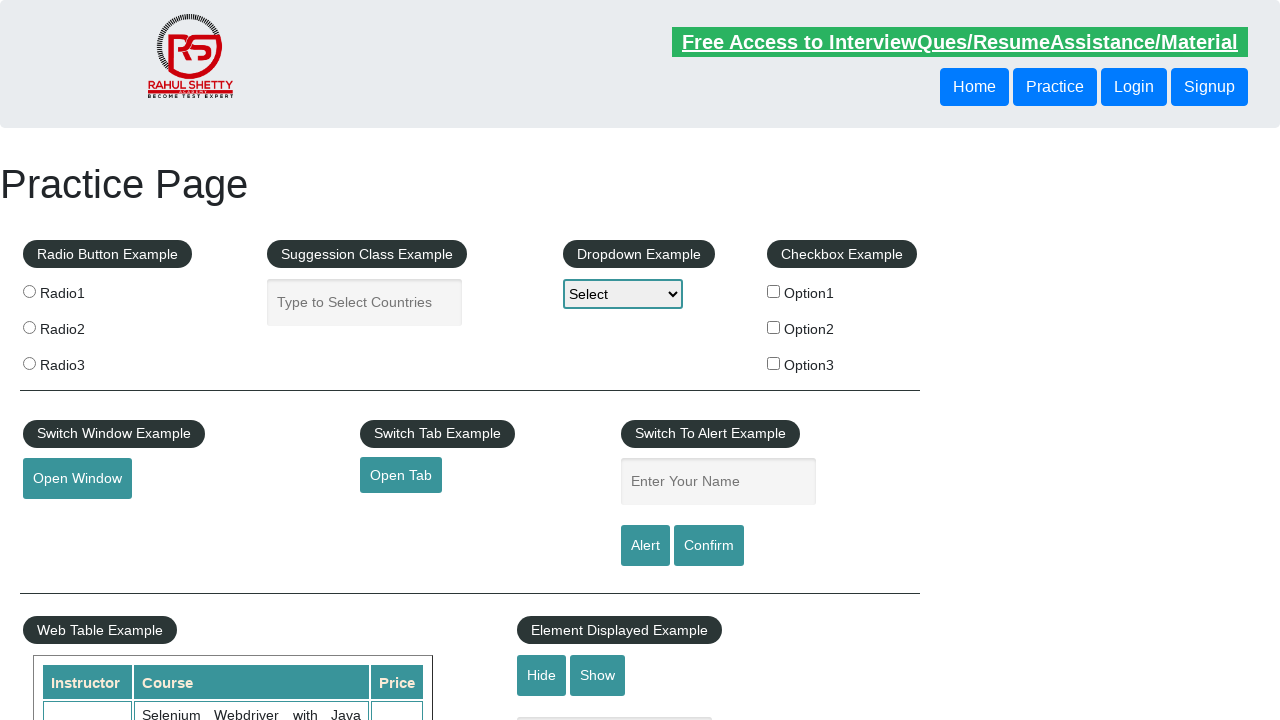

Retrieved all open pages/tabs
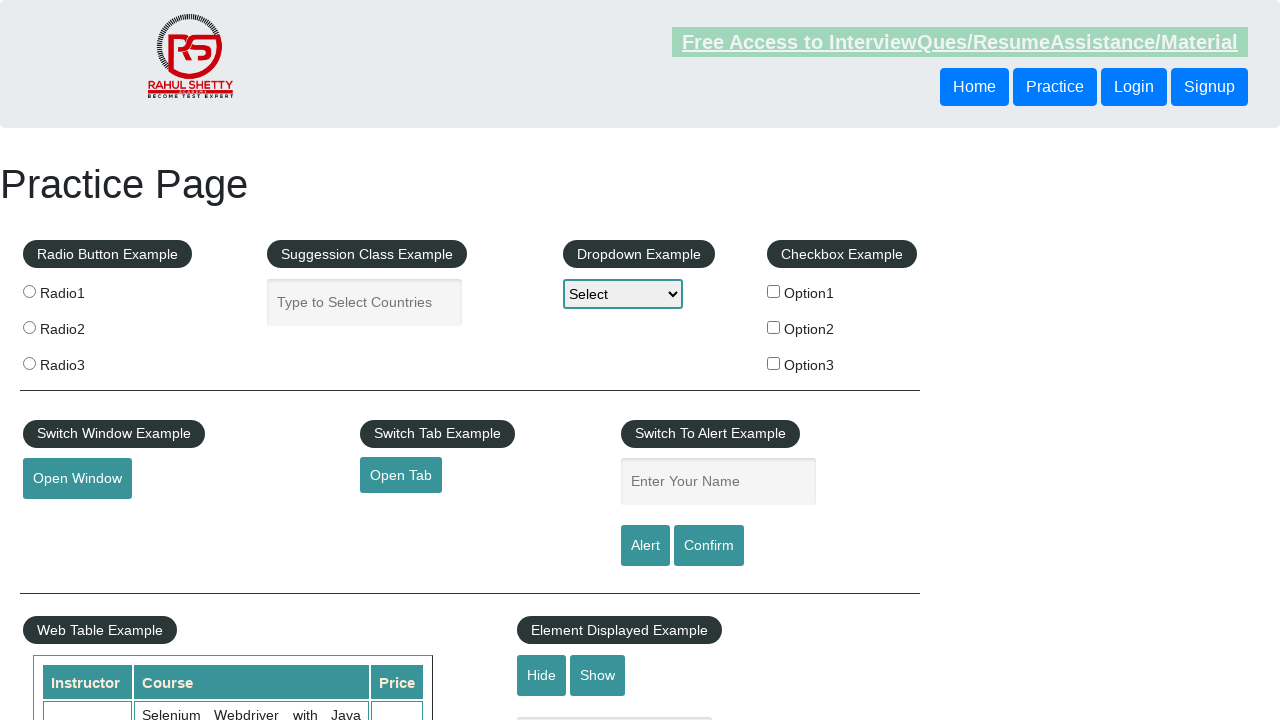

Switched to tab with title: 'Practice Page'
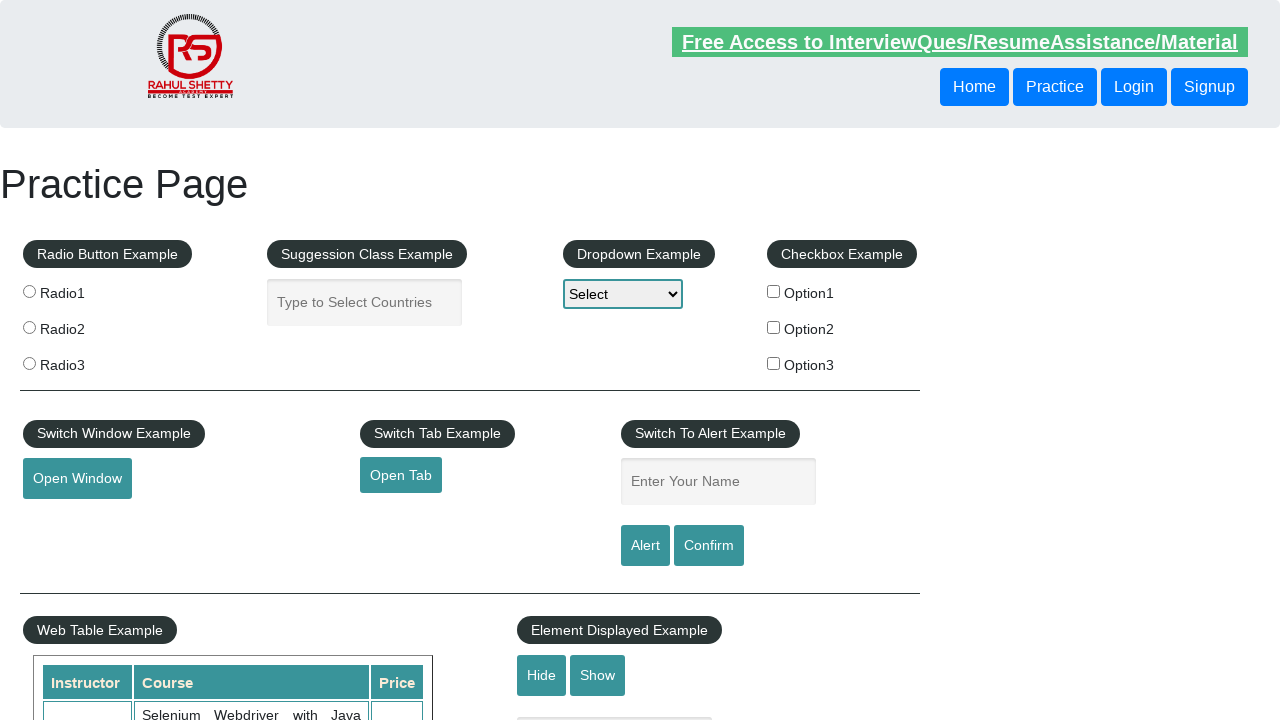

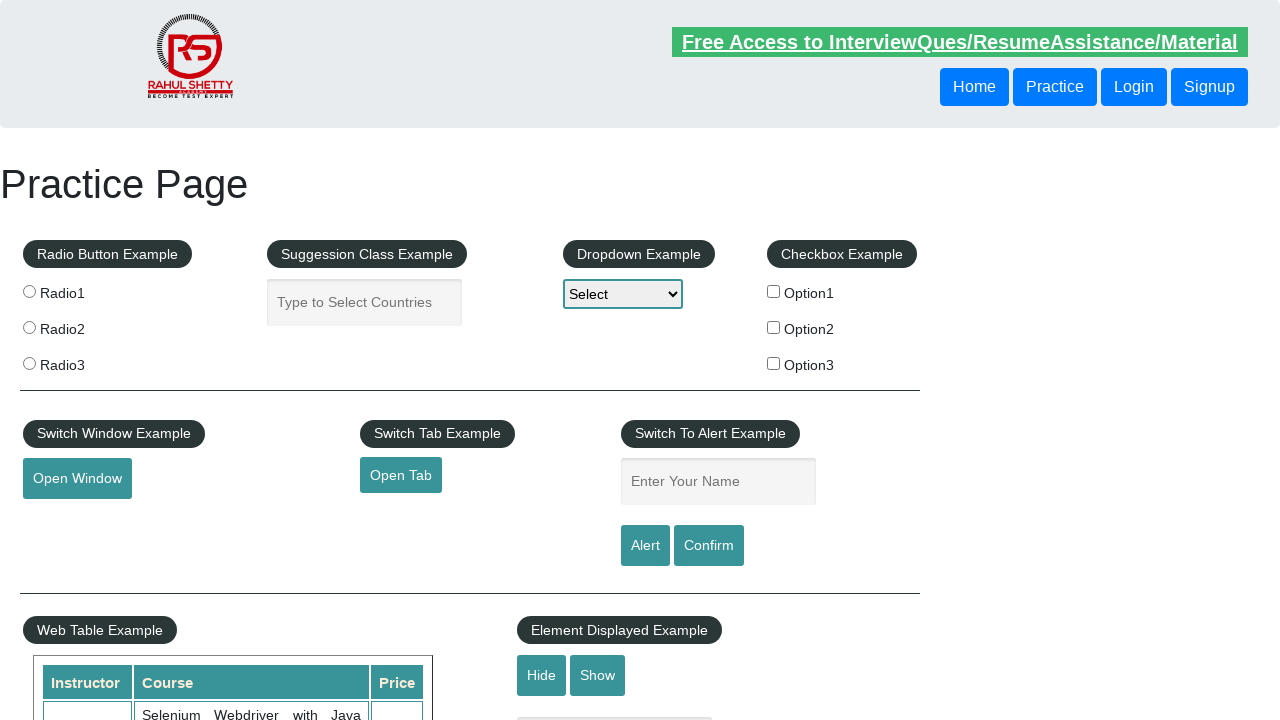